Tests the login form validation by submitting empty username and password fields and verifying that an appropriate error message is displayed

Starting URL: https://o2.openmrs.org/openmrs/login.htm

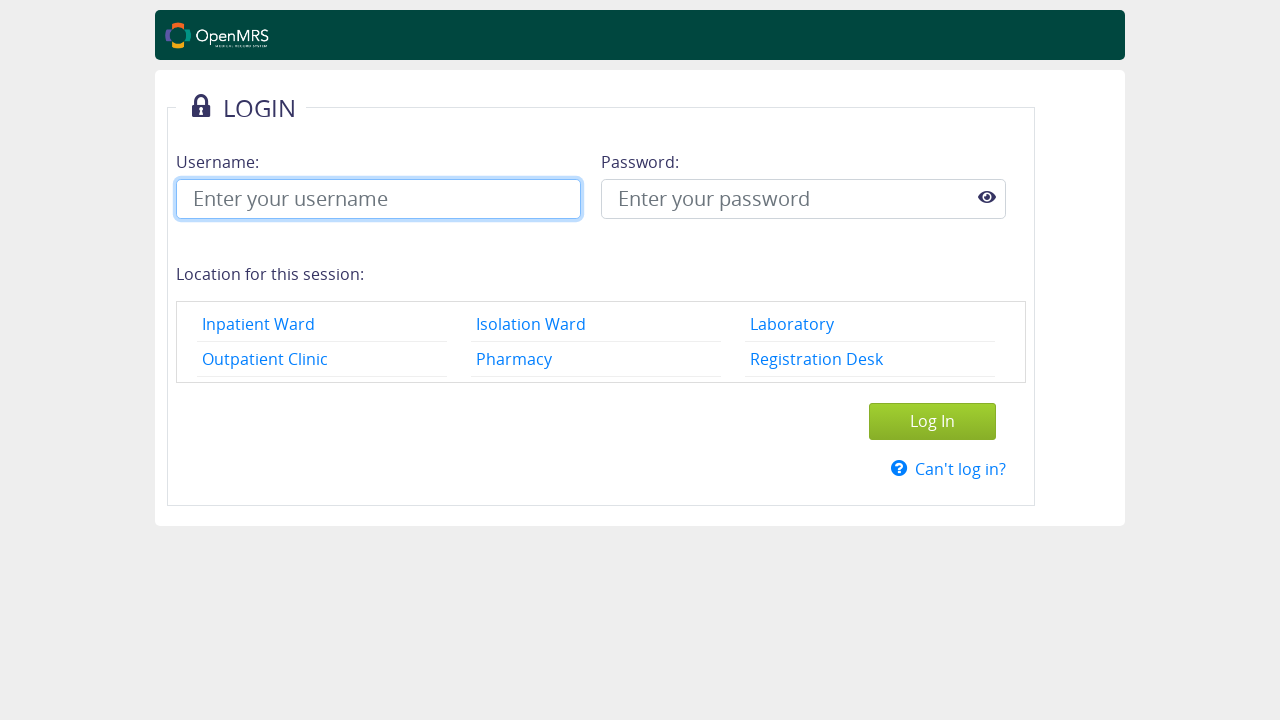

Cleared username field to ensure it's empty on #username
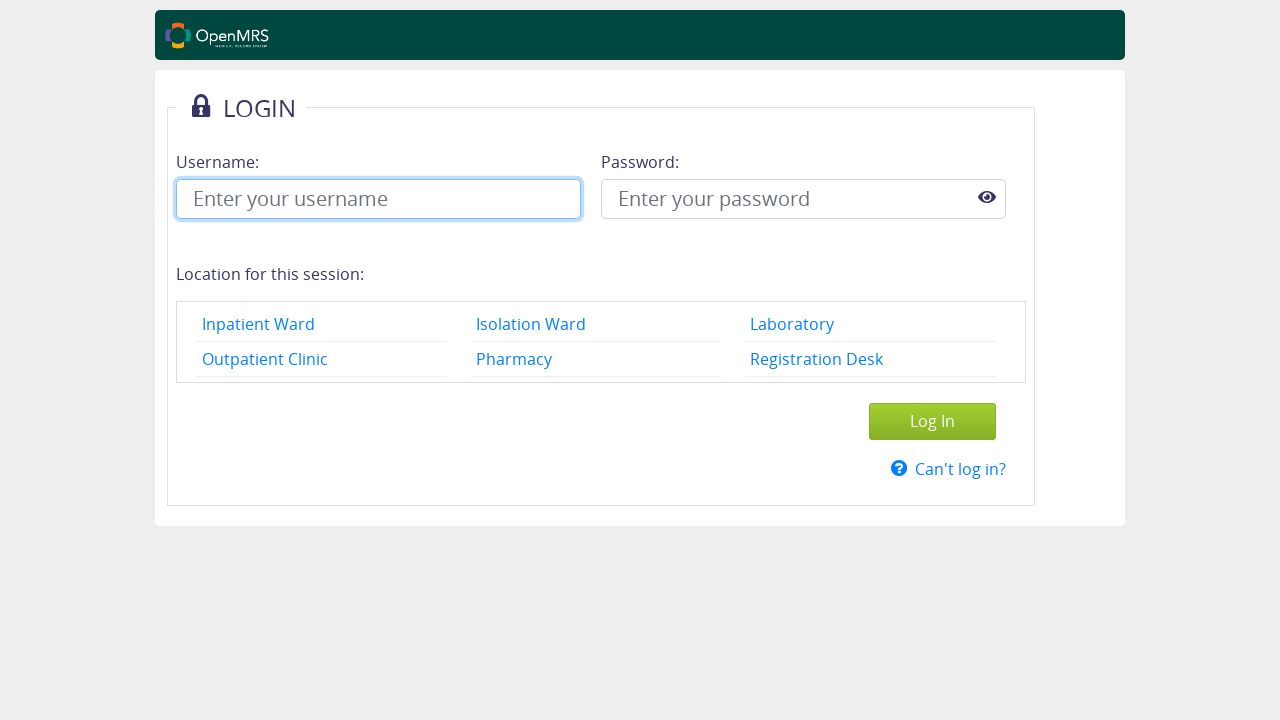

Cleared password field to ensure it's empty on #password
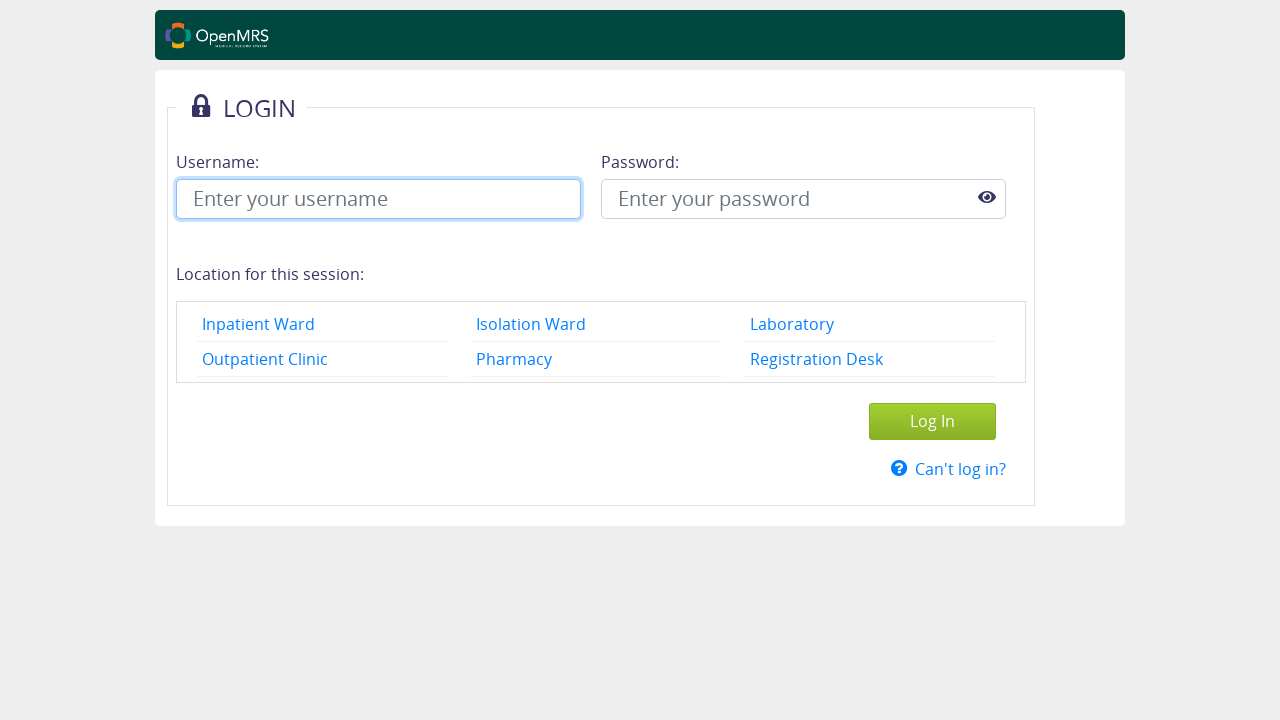

Clicked toggle password visibility button at (987, 197) on #togglePassword
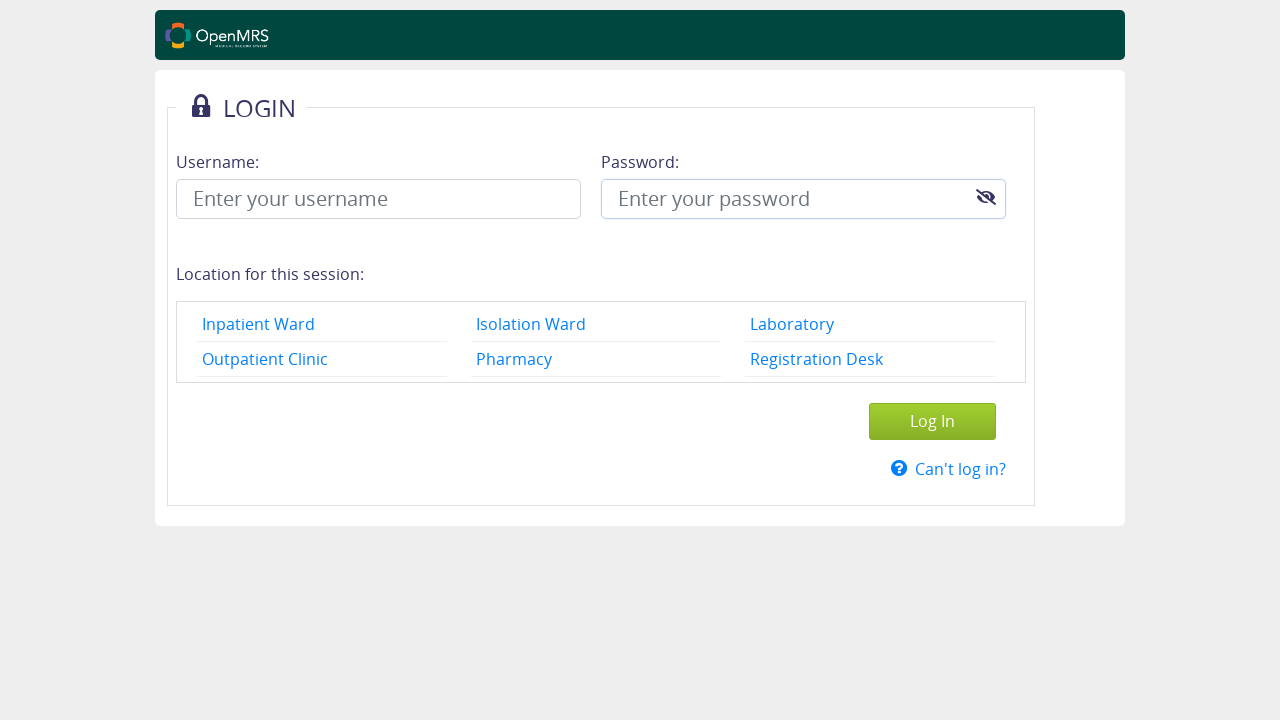

Selected 'Registration Desk' location from dropdown at (870, 359) on #sessionLocation li#Registration\ Desk
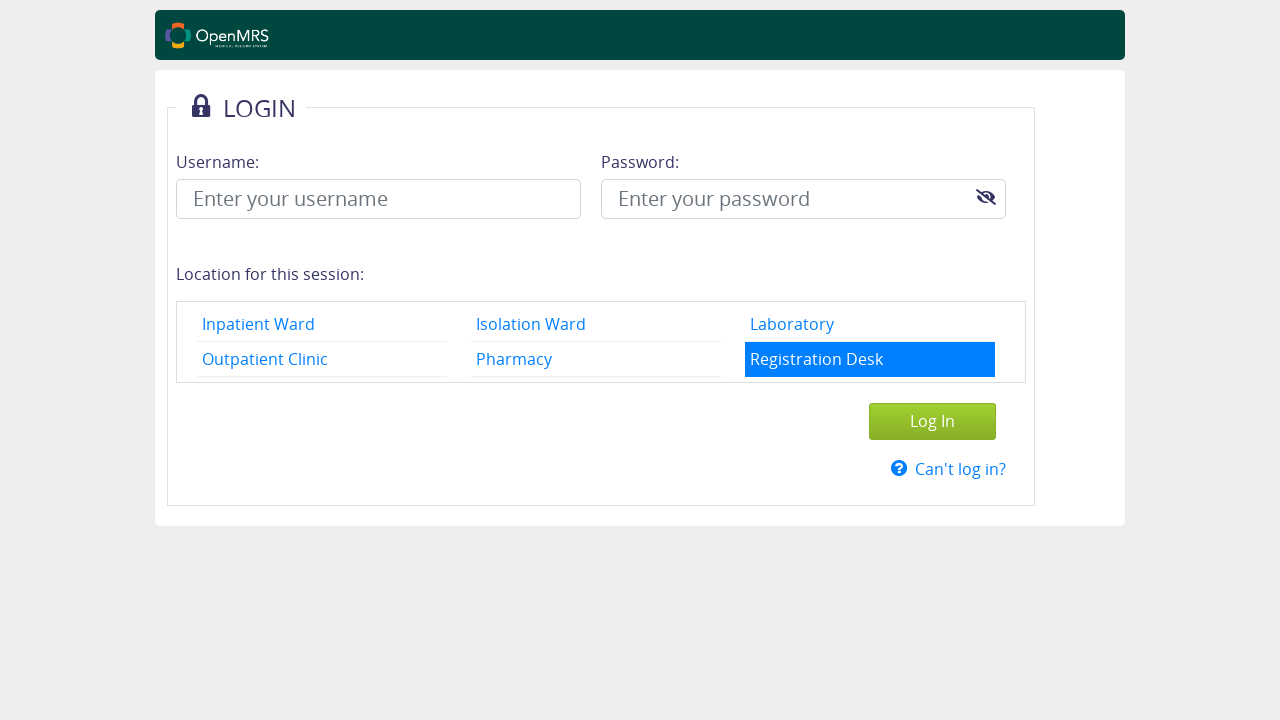

Clicked login button with empty username and password at (932, 421) on #loginButton
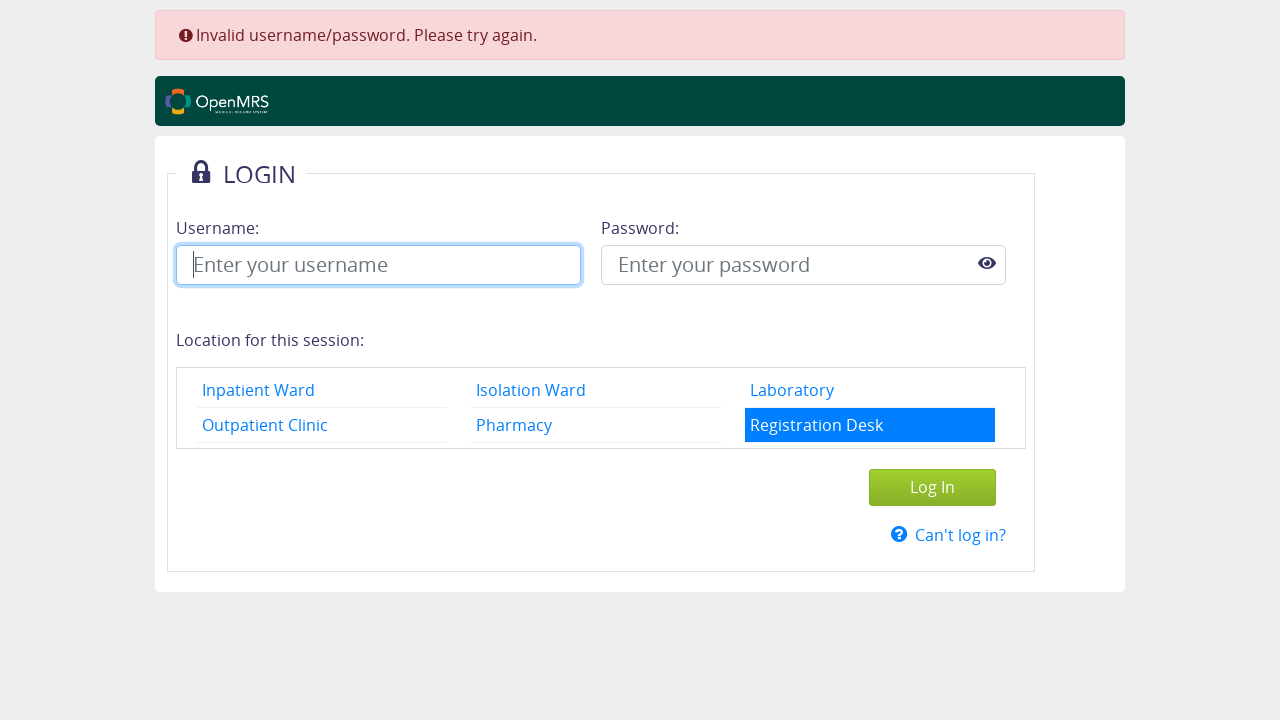

Error message appeared and became visible
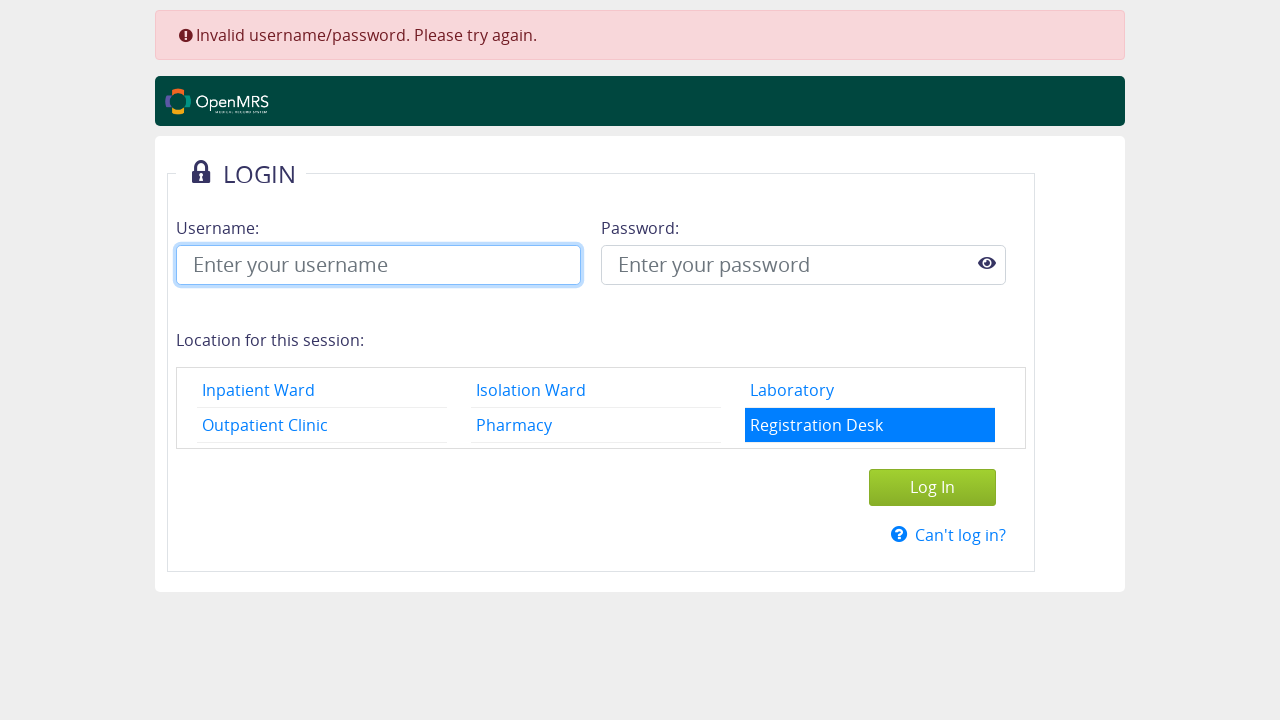

Error icon displayed successfully
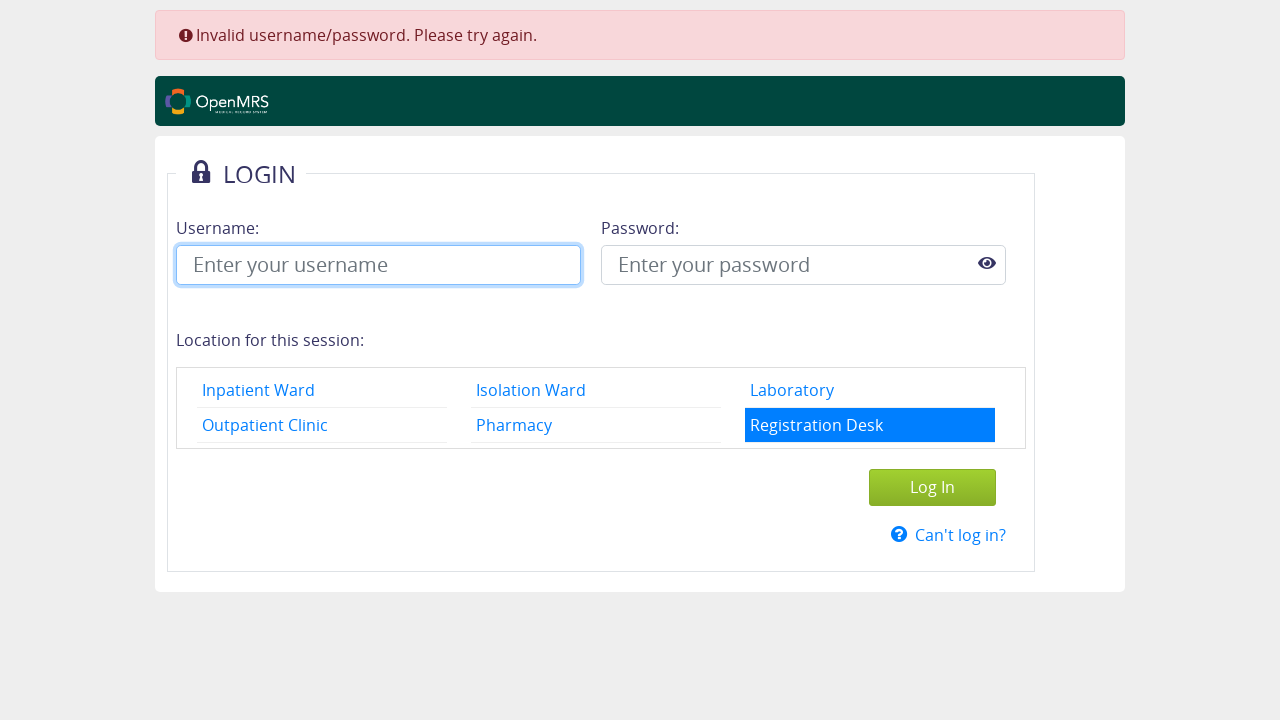

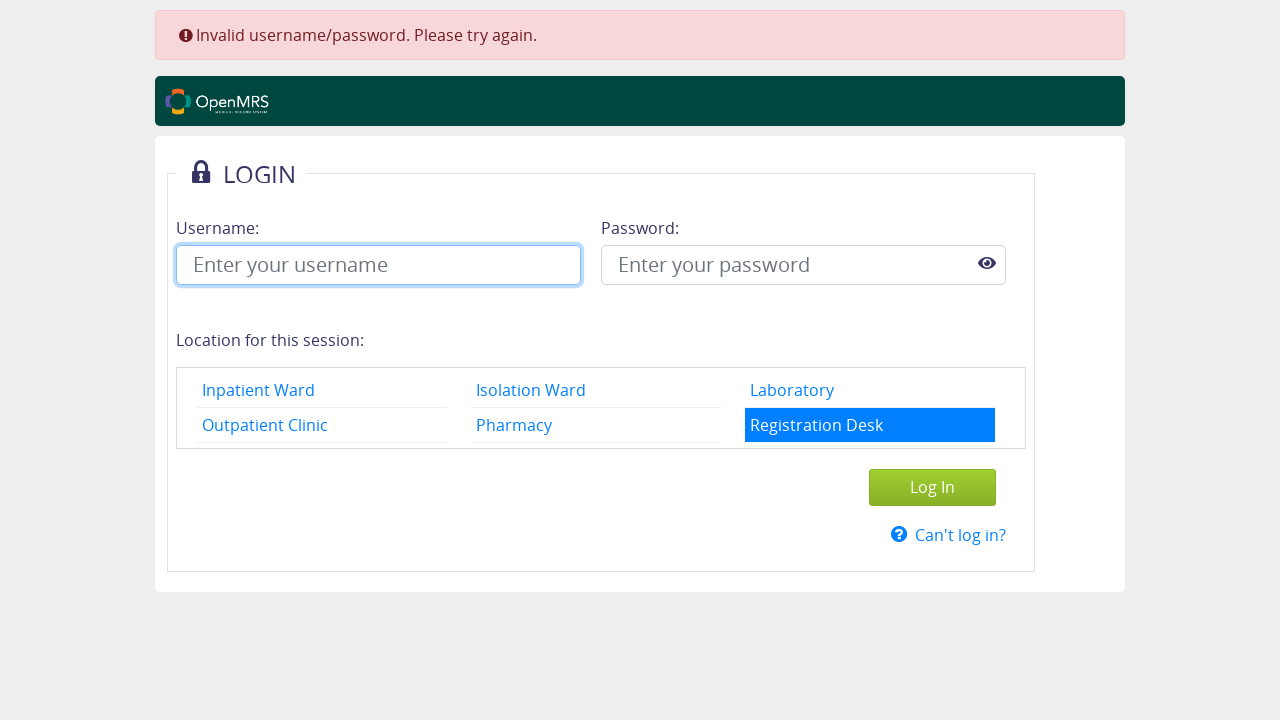